Tests locator functionality by finding and extracting the text from the main heading element

Starting URL: https://rahulshettyacademy.com/AutomationPractice/

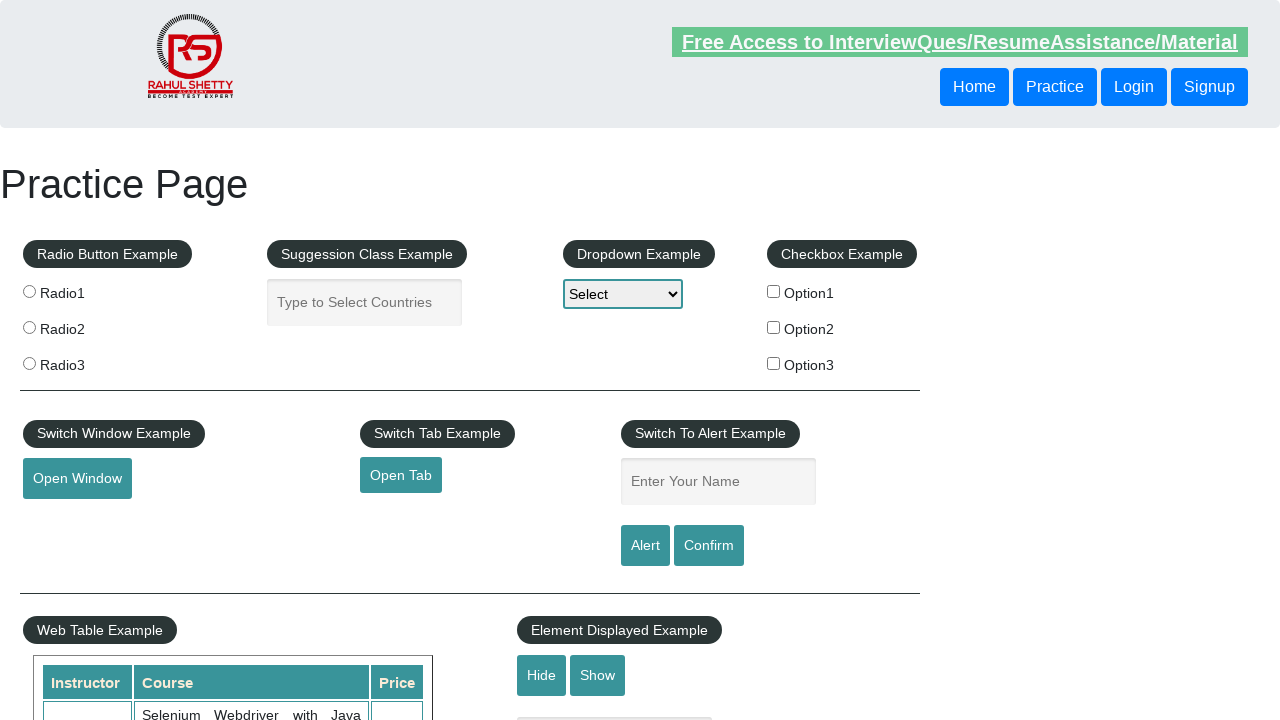

Located and extracted text content from h1 element
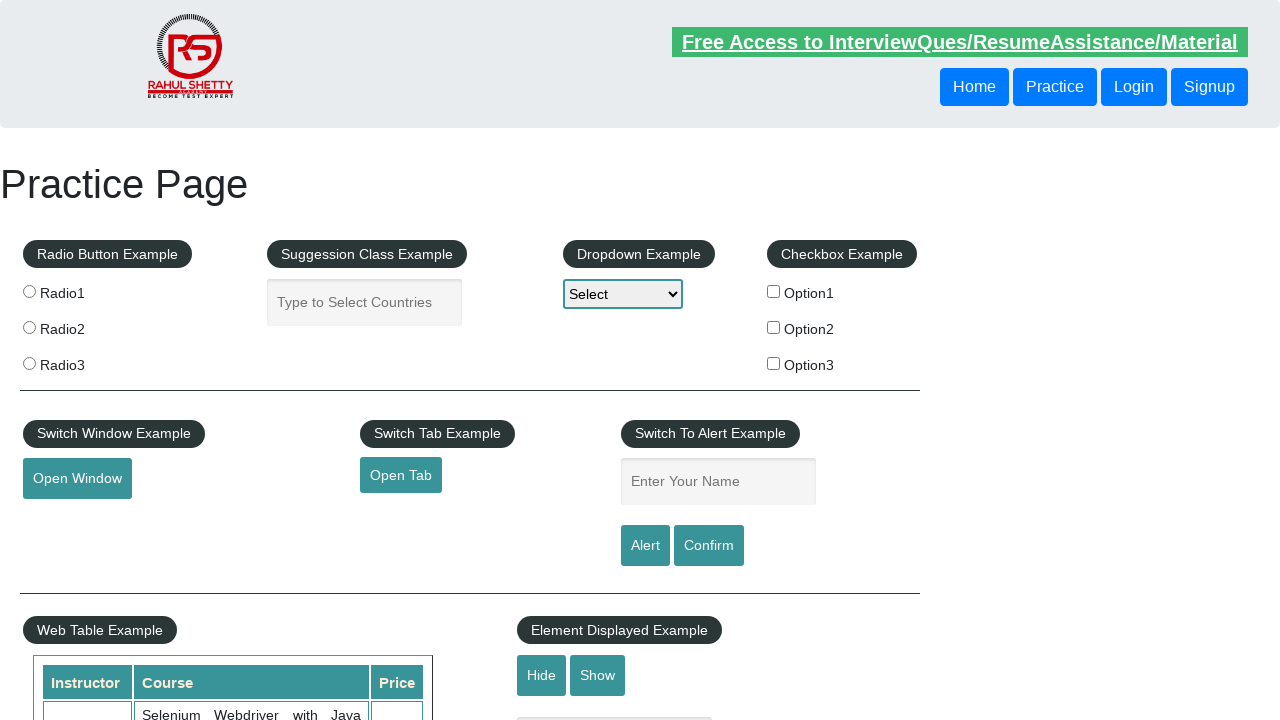

Printed h1 text content to console
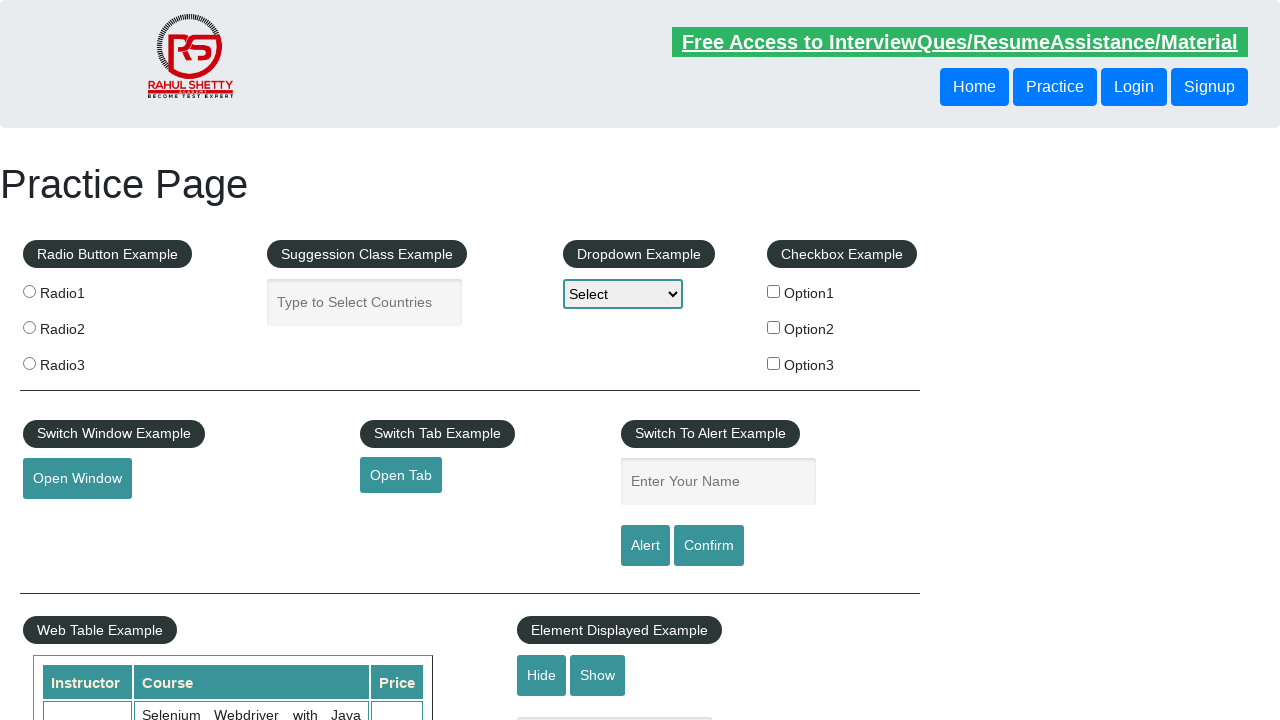

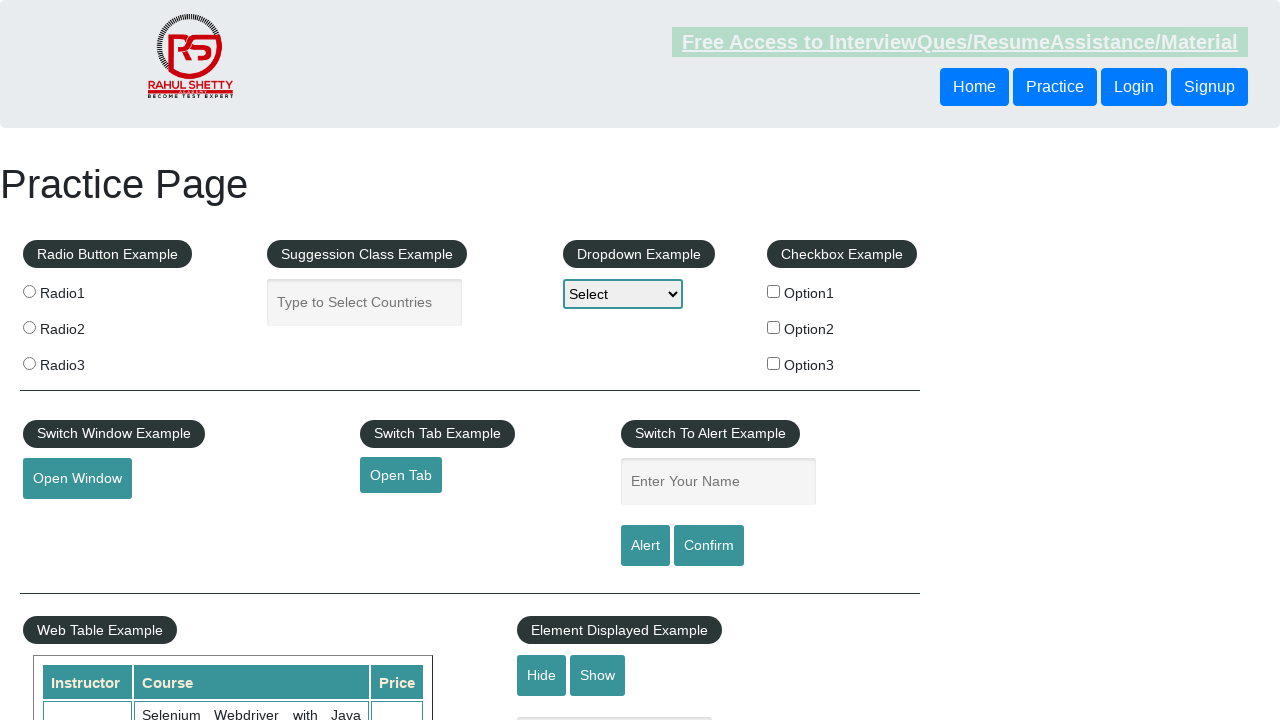